Alternative approach to test table data extraction by iterating through columns to find price

Starting URL: https://rahulshettyacademy.com/seleniumPractise/#/offers

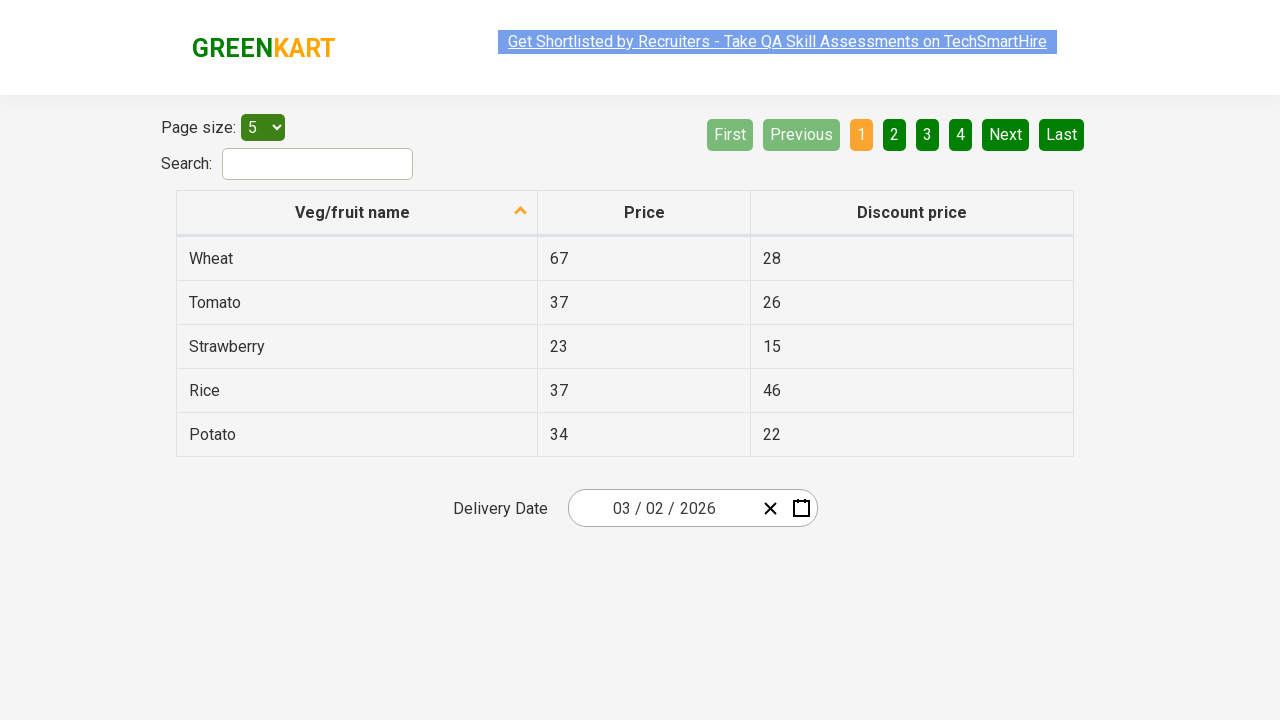

Waited for table headers to load
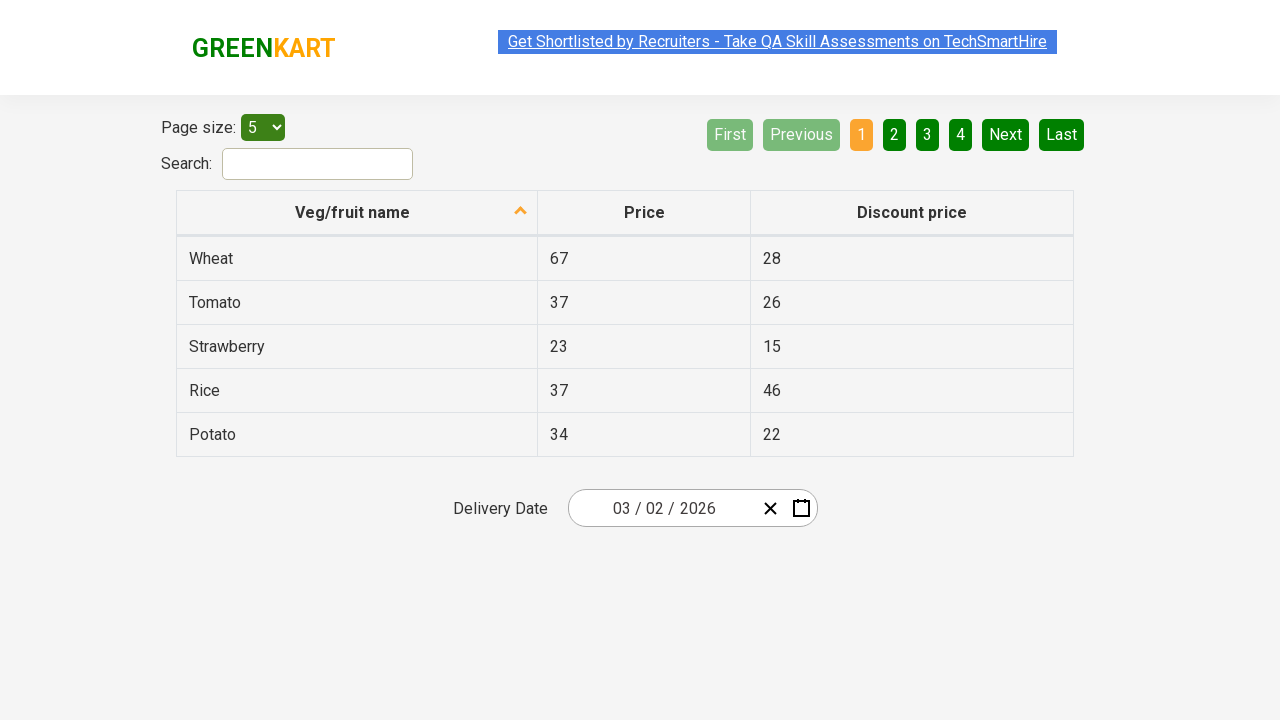

Found Price column at index 1
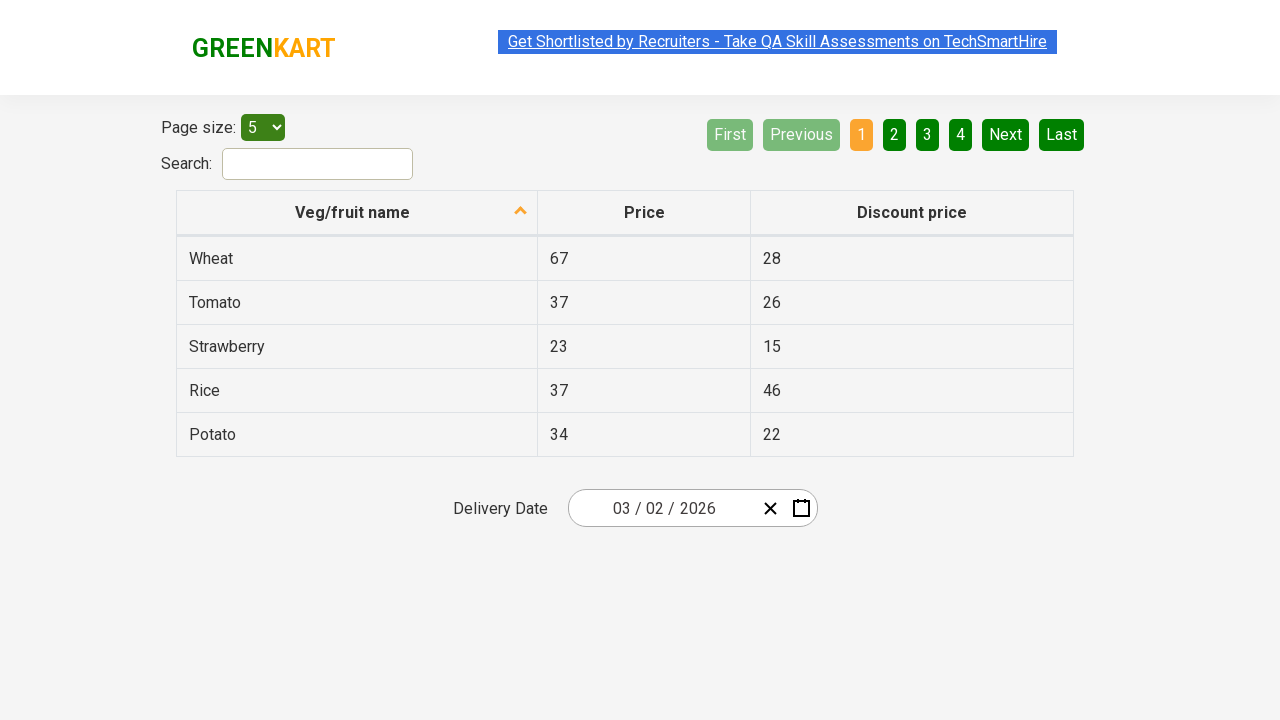

Located Rice row in the table
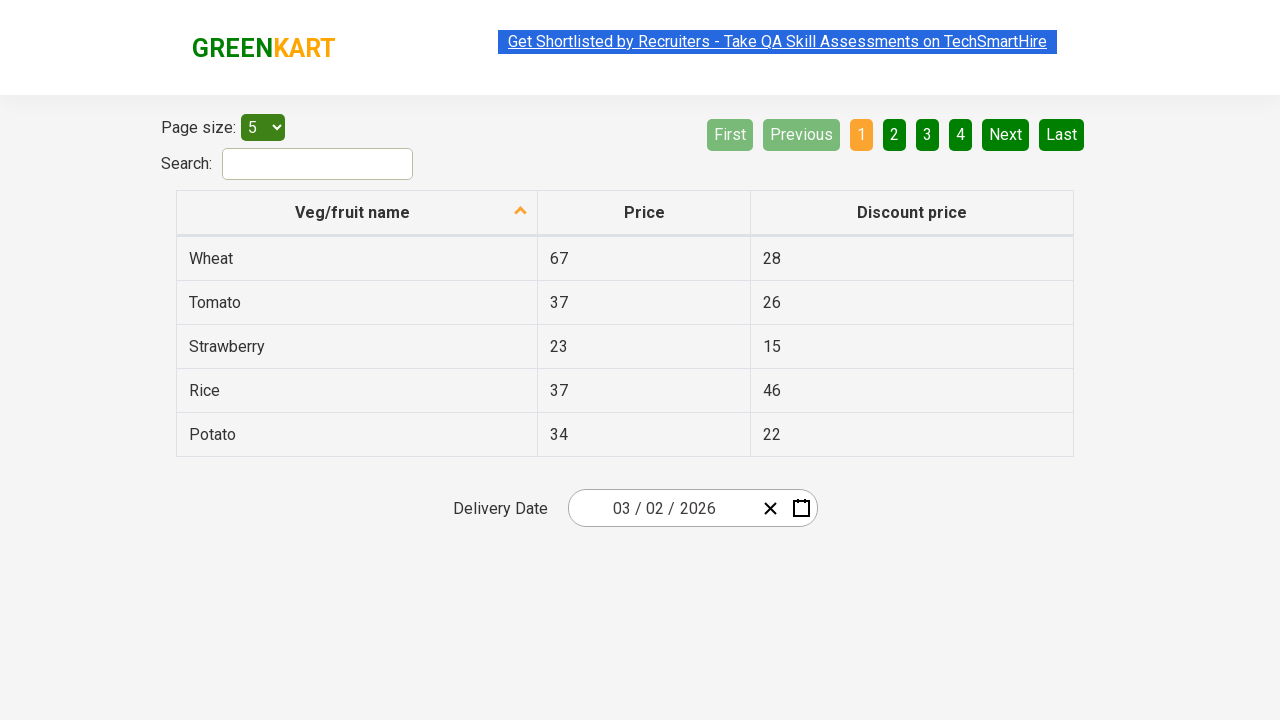

Waited for Rice price cell to be available
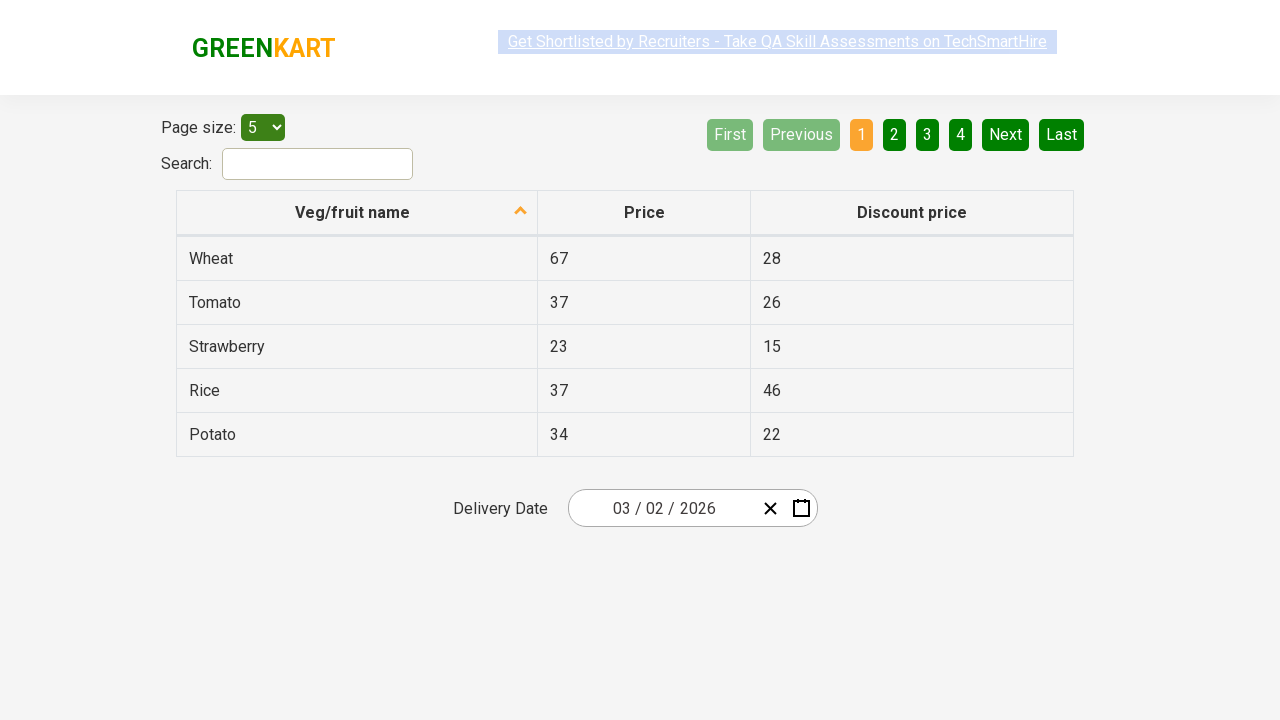

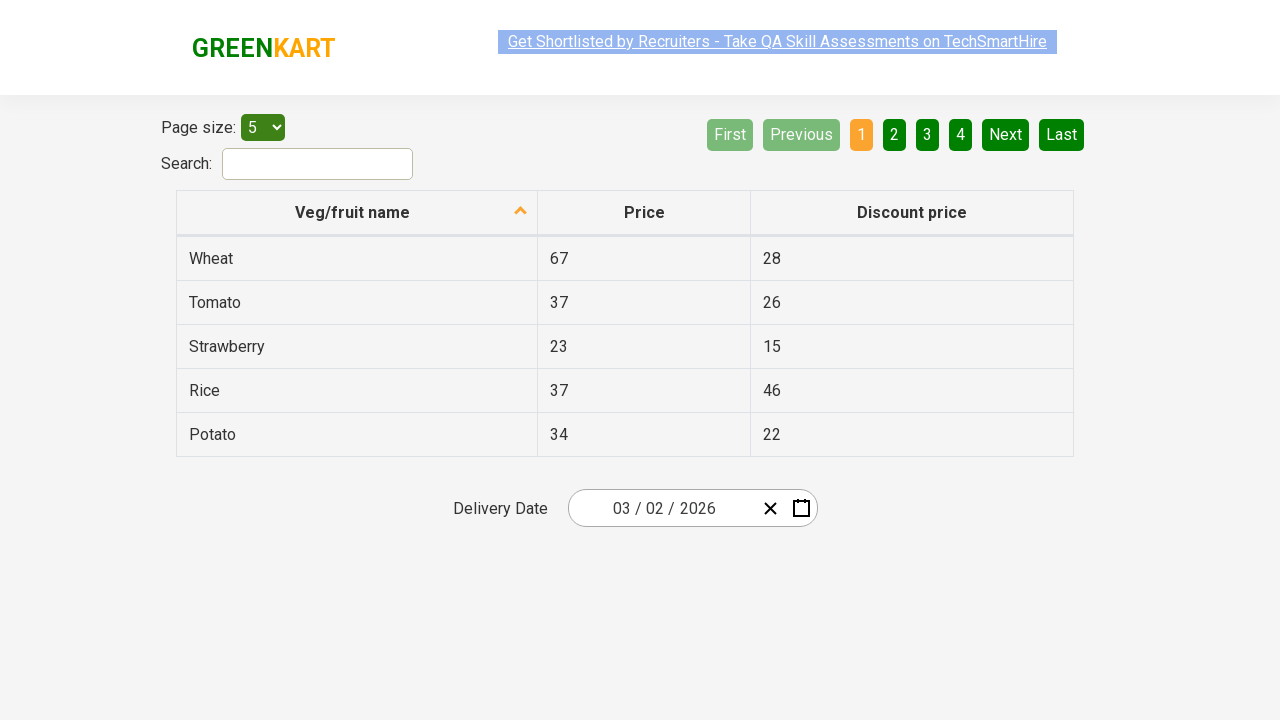